Tests an explicit wait scenario where the script waits for a price element to show "100", then clicks a Book button, calculates a mathematical value based on an input, fills in an answer field, and submits to trigger an alert.

Starting URL: http://suninjuly.github.io/explicit_wait2.html

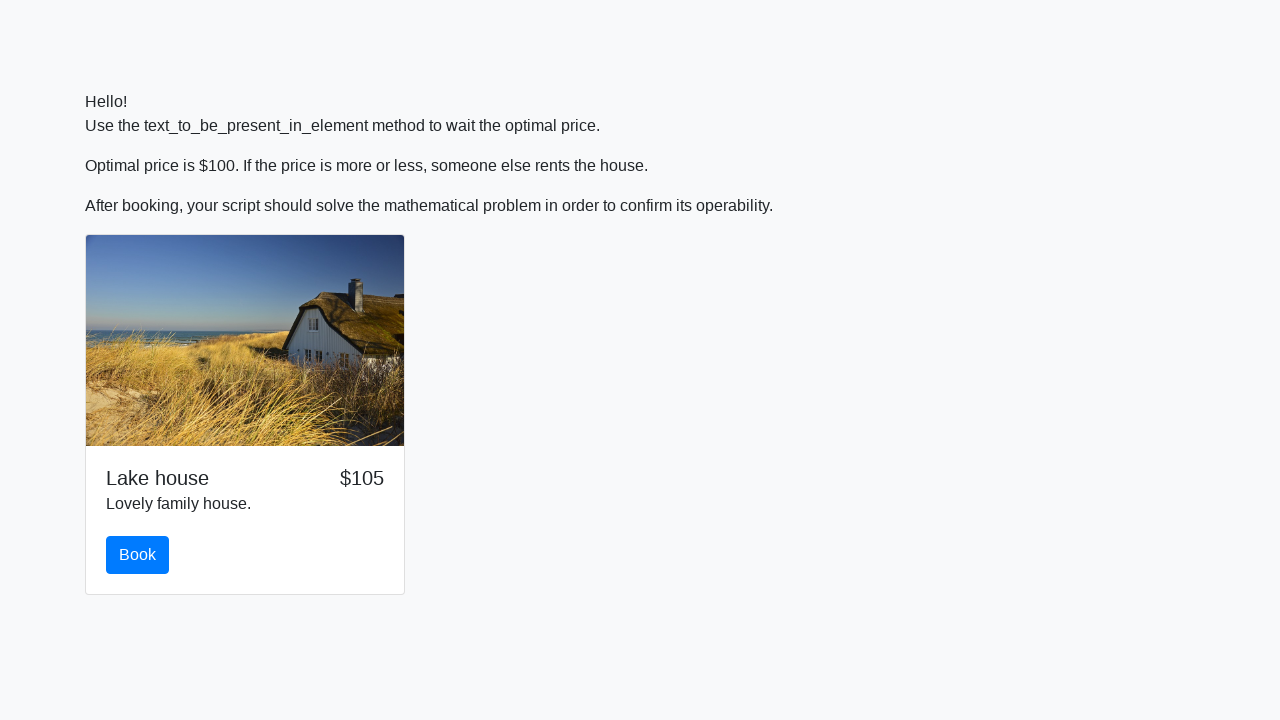

Waited for price element to show '100'
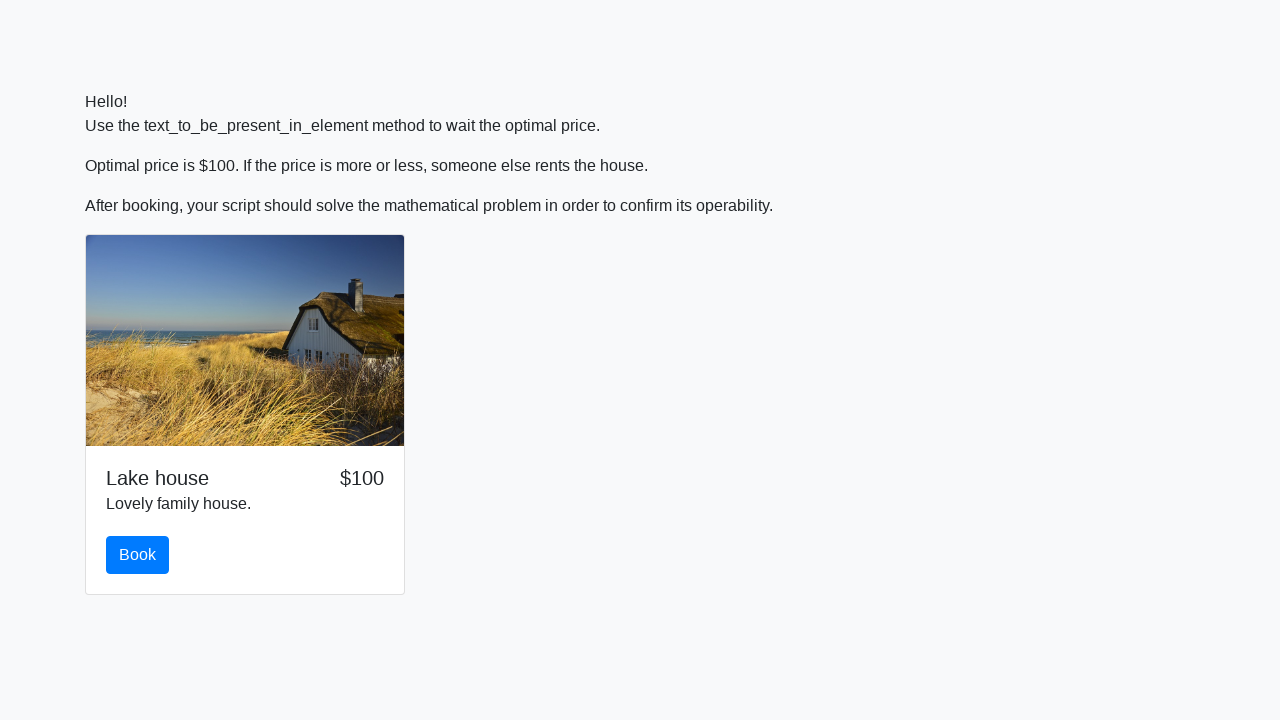

Clicked the Book button at (138, 555) on #book
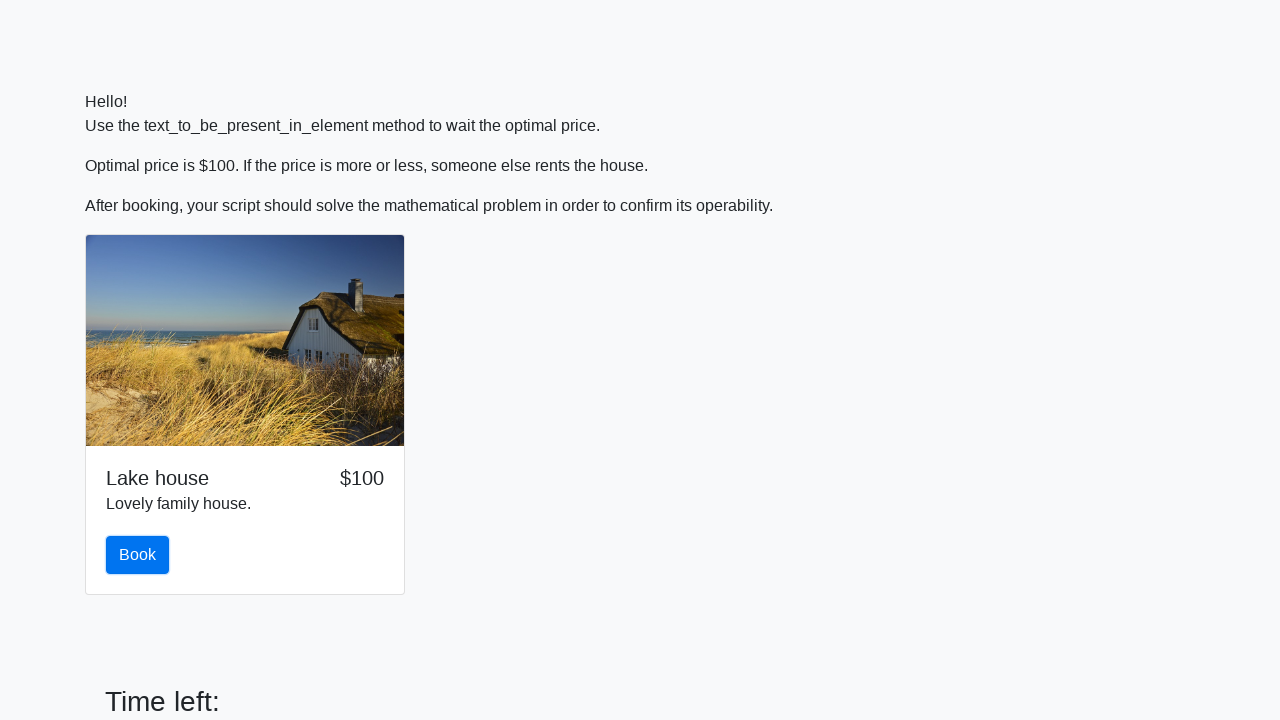

Retrieved input value: 483
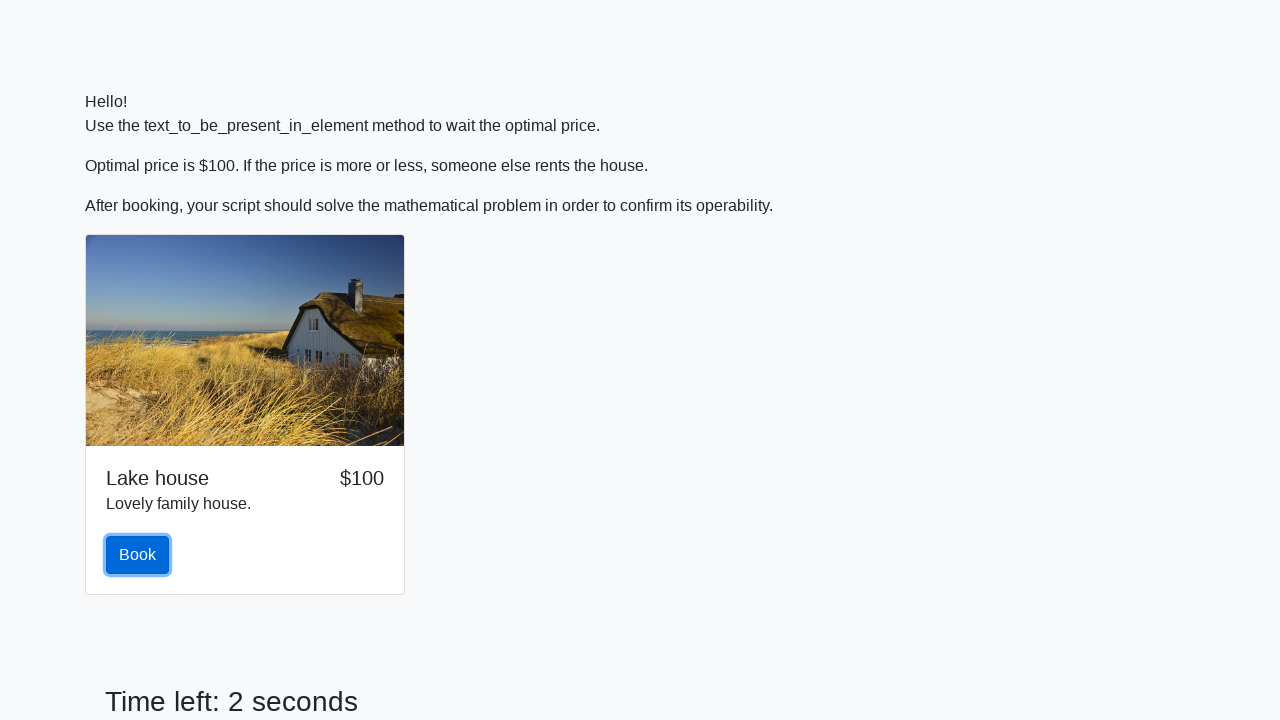

Calculated mathematical value: 2.157813841074681
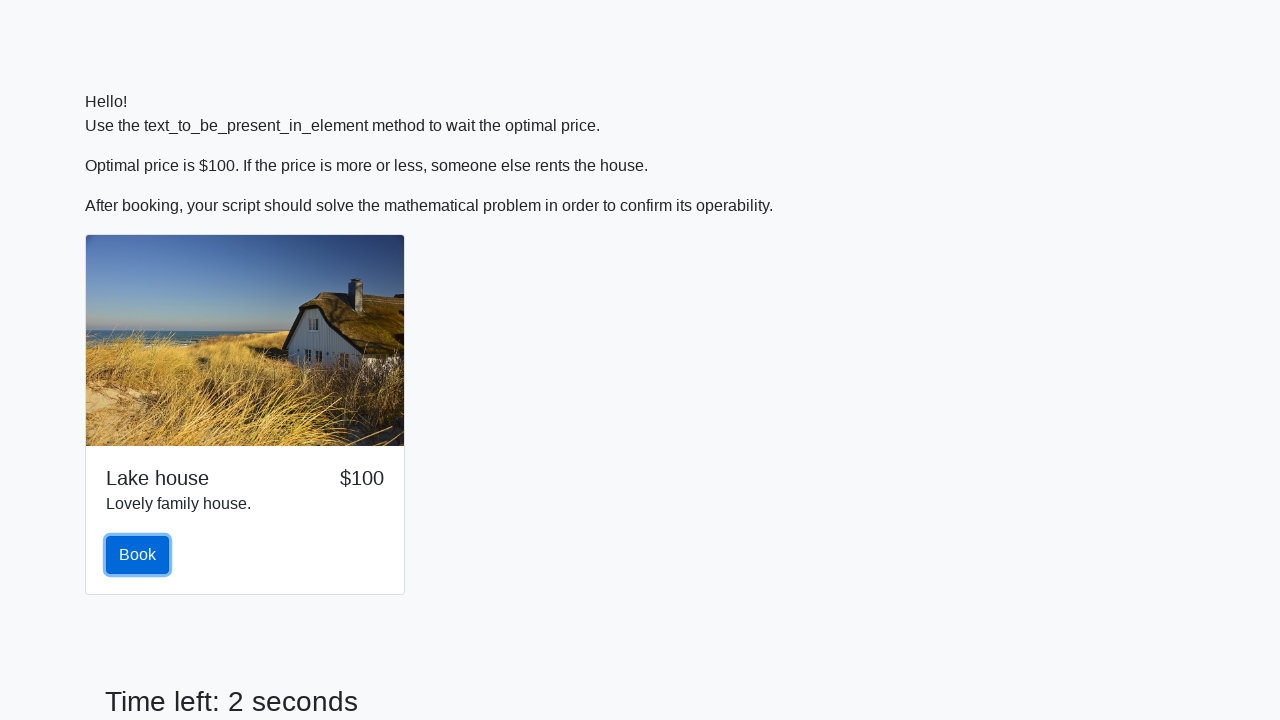

Filled answer field with calculated value: 2.157813841074681 on #answer
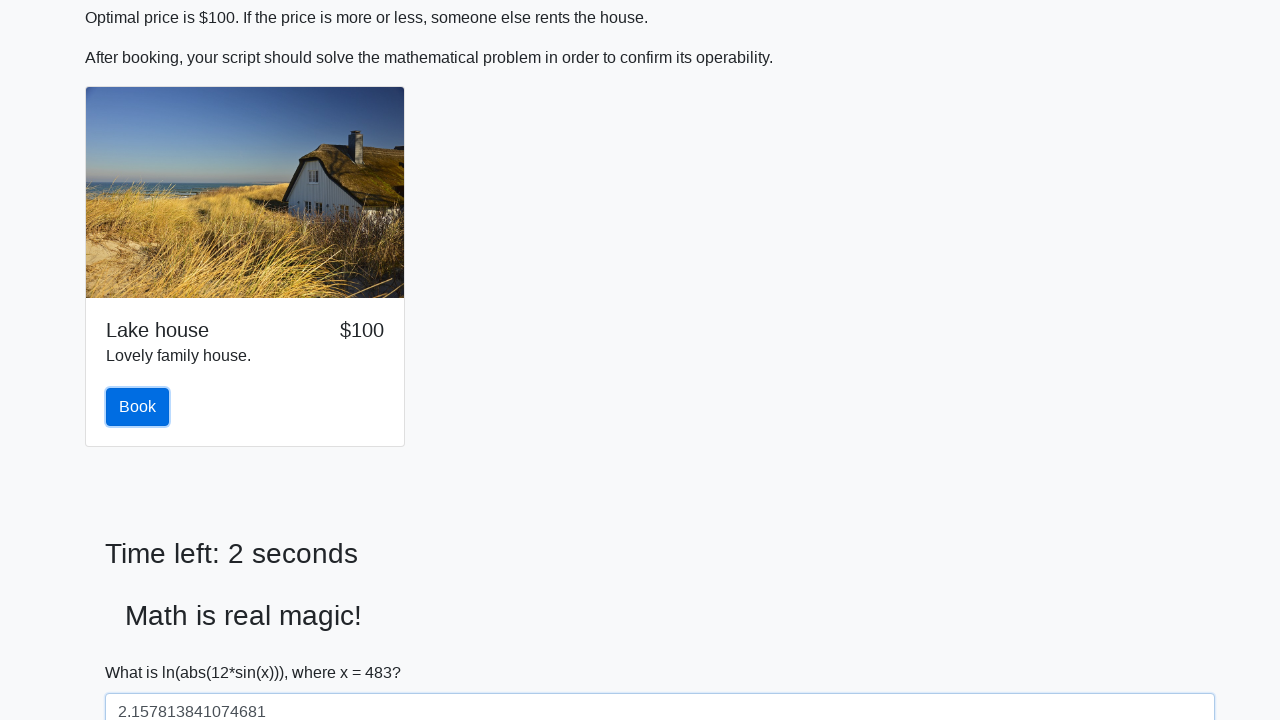

Clicked the solve button at (143, 651) on #solve
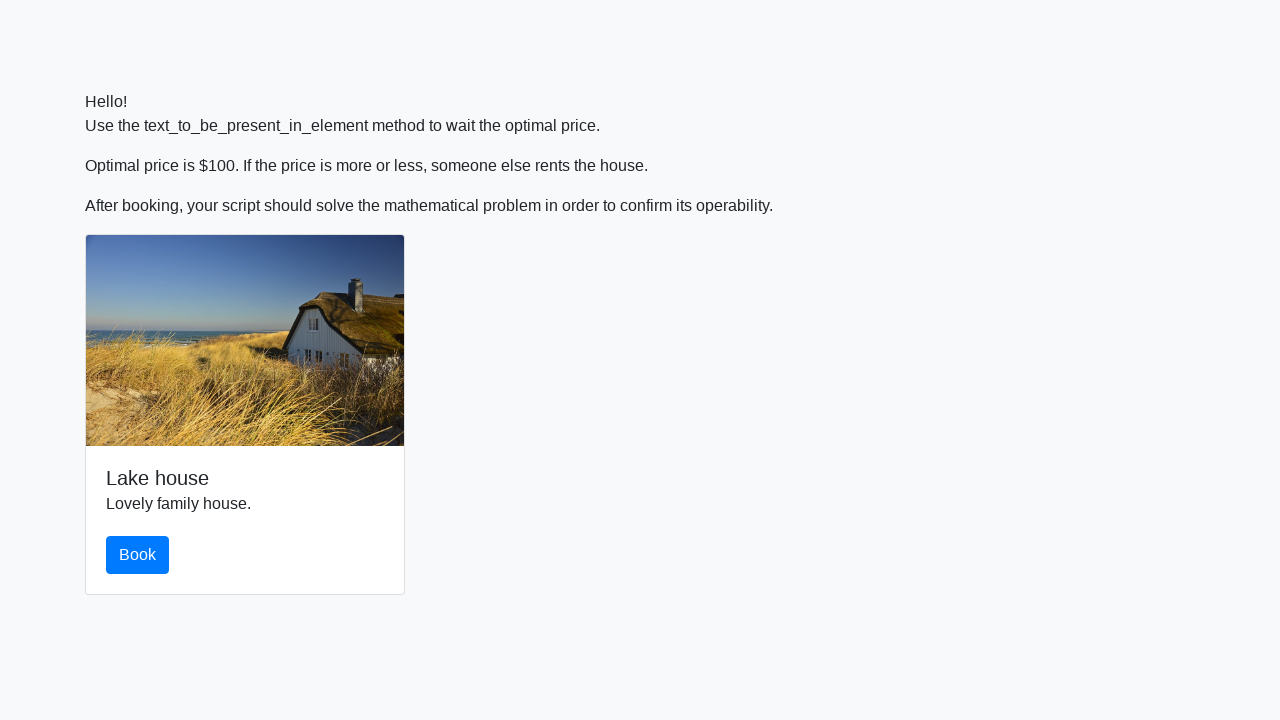

Alert dialog accepted
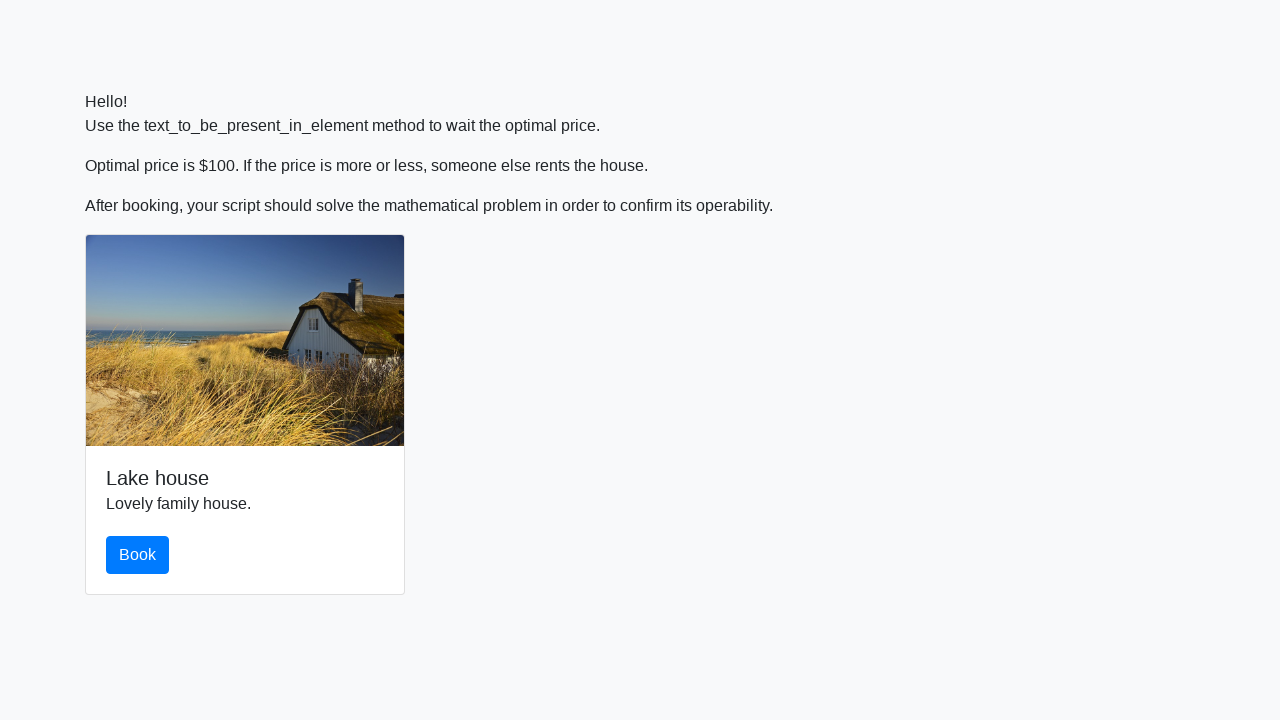

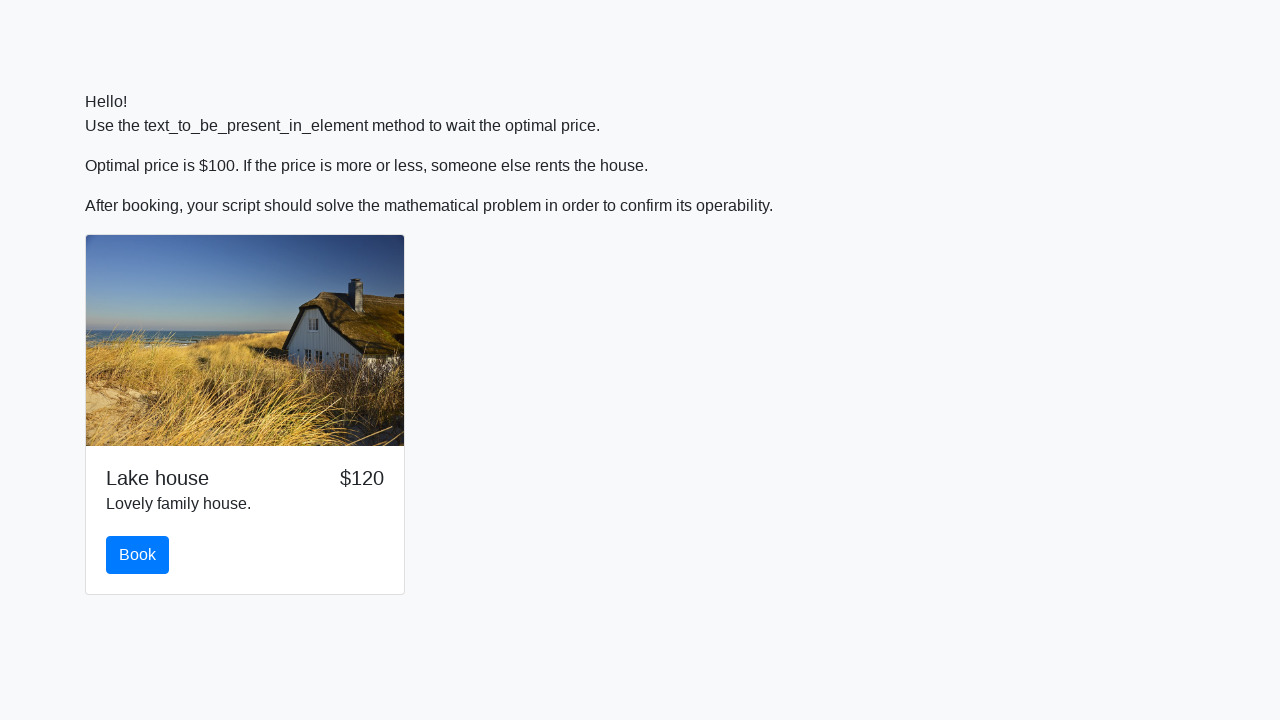